Tests checkbox functionality by ensuring both checkboxes are selected, clicking them if they are not already checked

Starting URL: https://the-internet.herokuapp.com/checkboxes

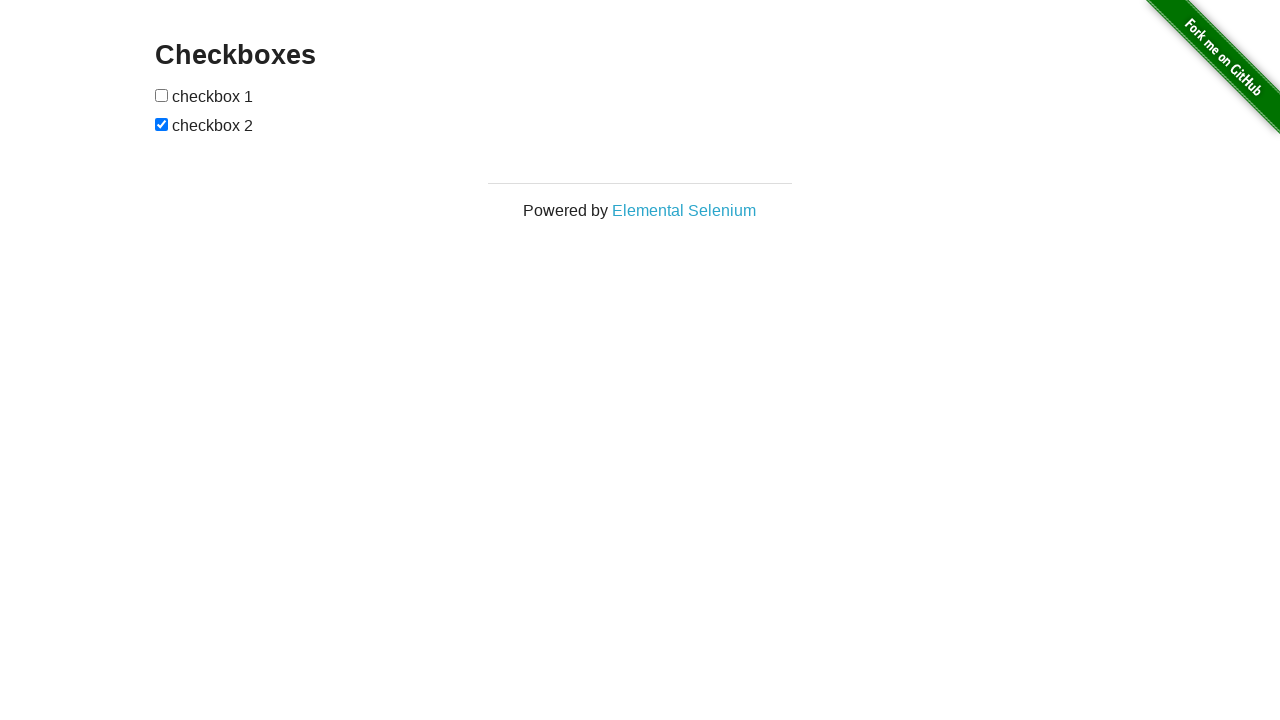

Navigated to checkbox test page
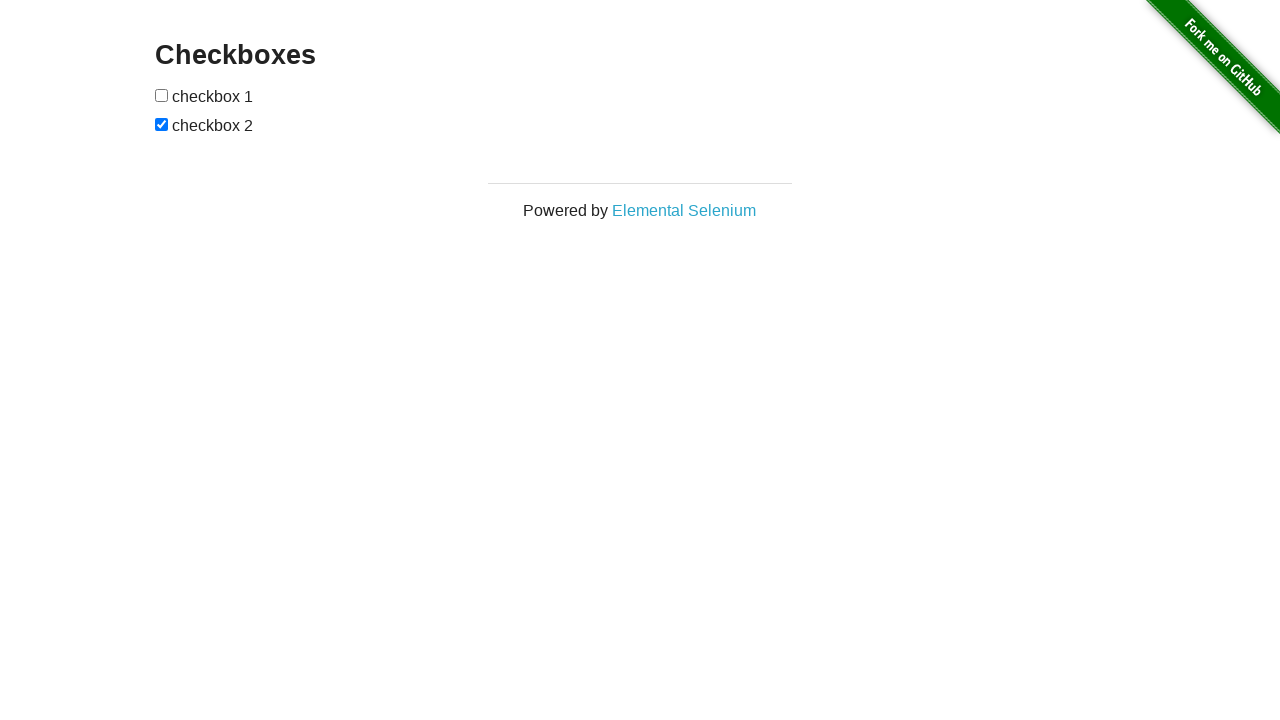

Located first checkbox element
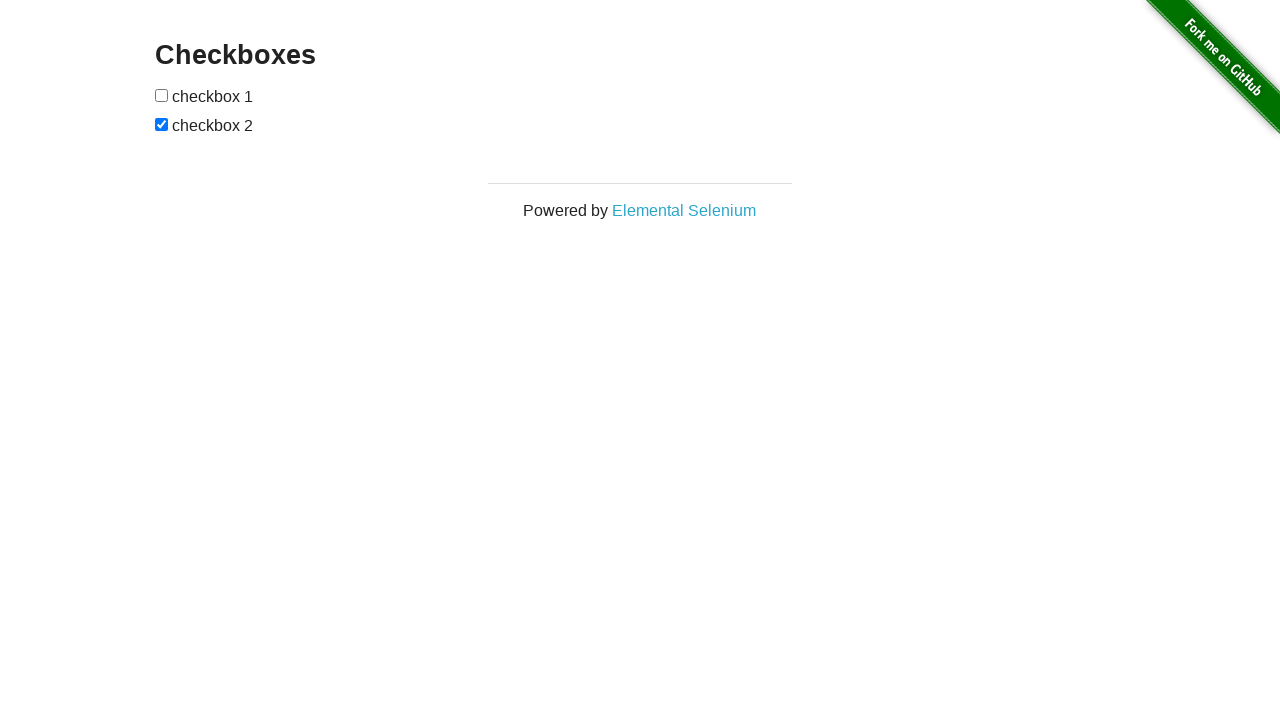

Located second checkbox element
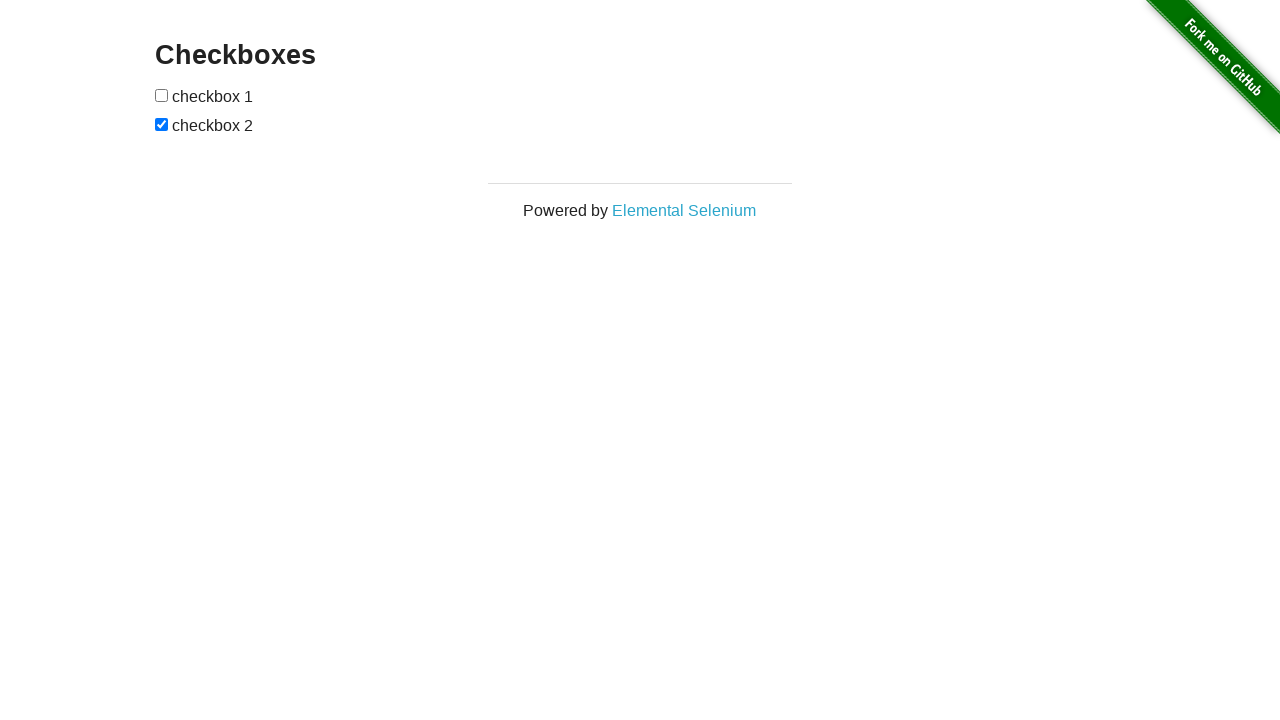

First checkbox was not checked, checking its state
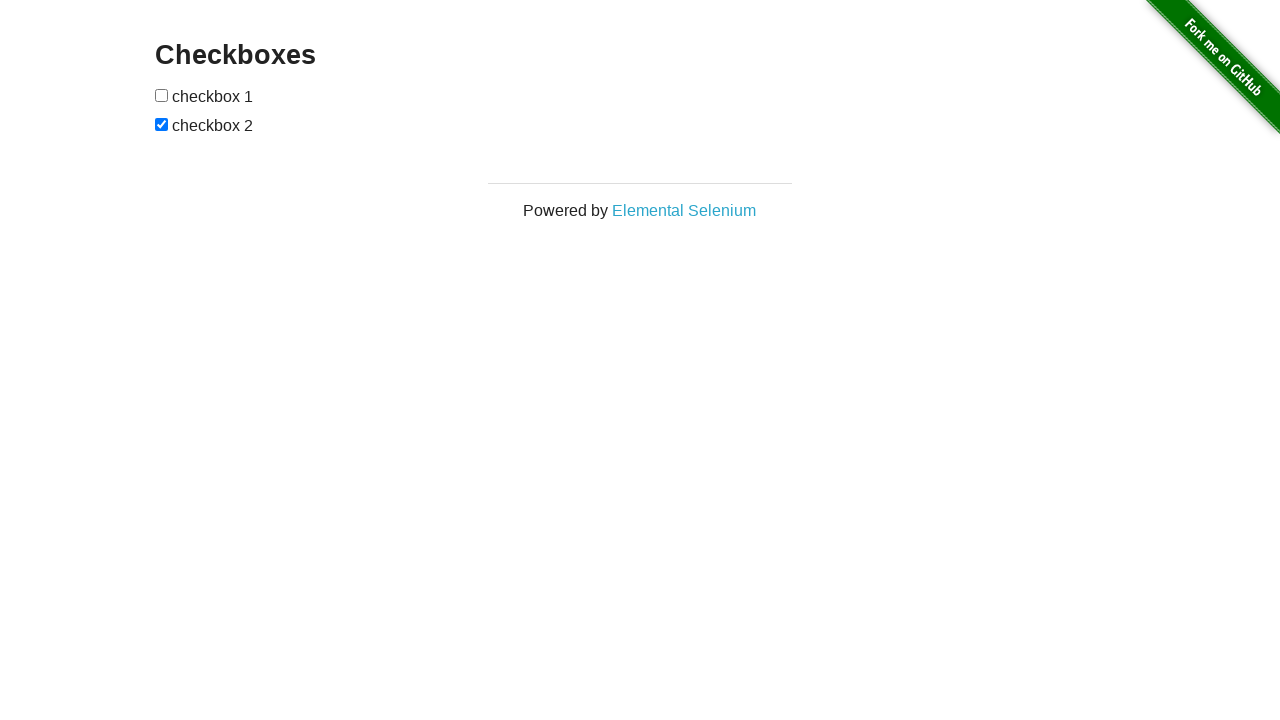

Clicked first checkbox to select it at (162, 95) on (//input[@type='checkbox'])[1]
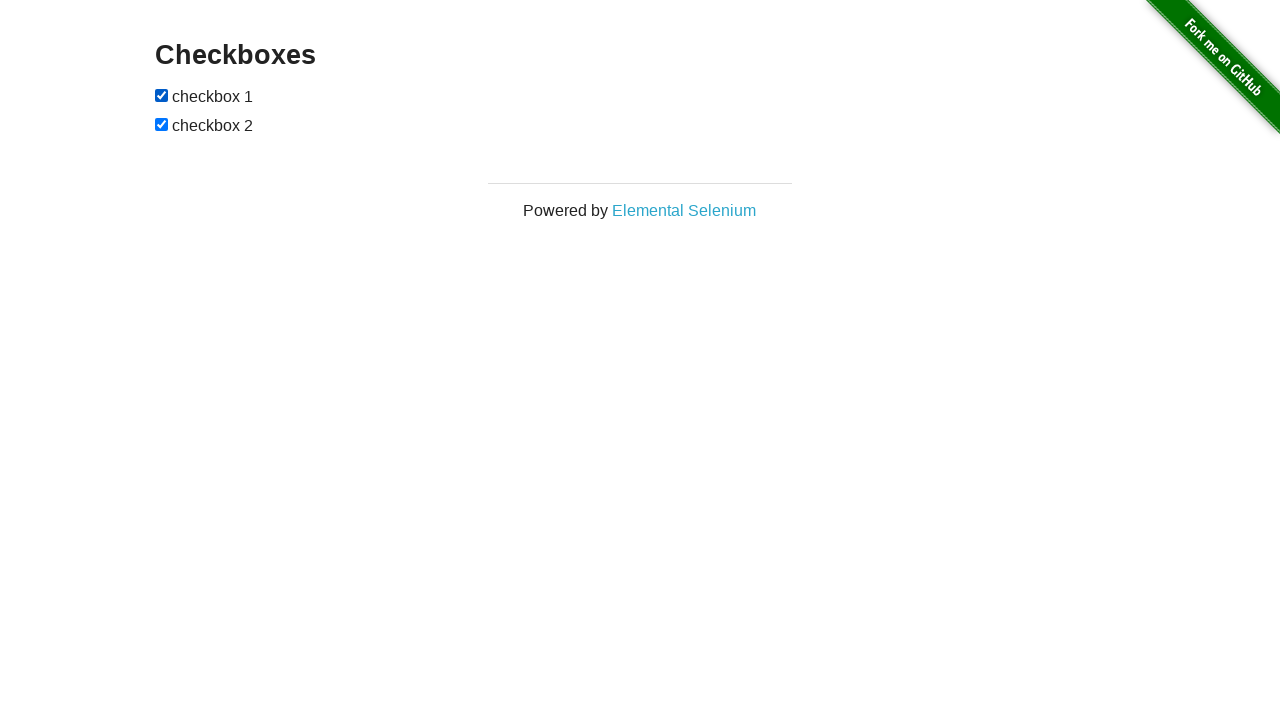

Second checkbox was already checked
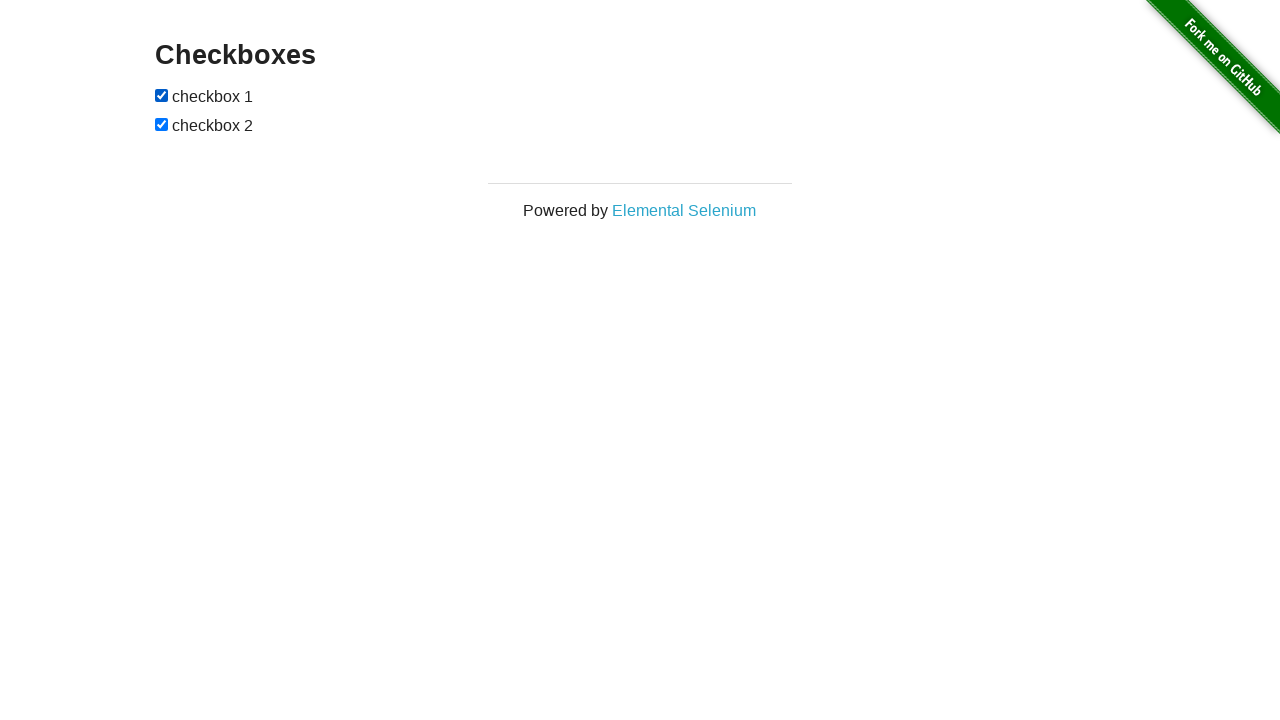

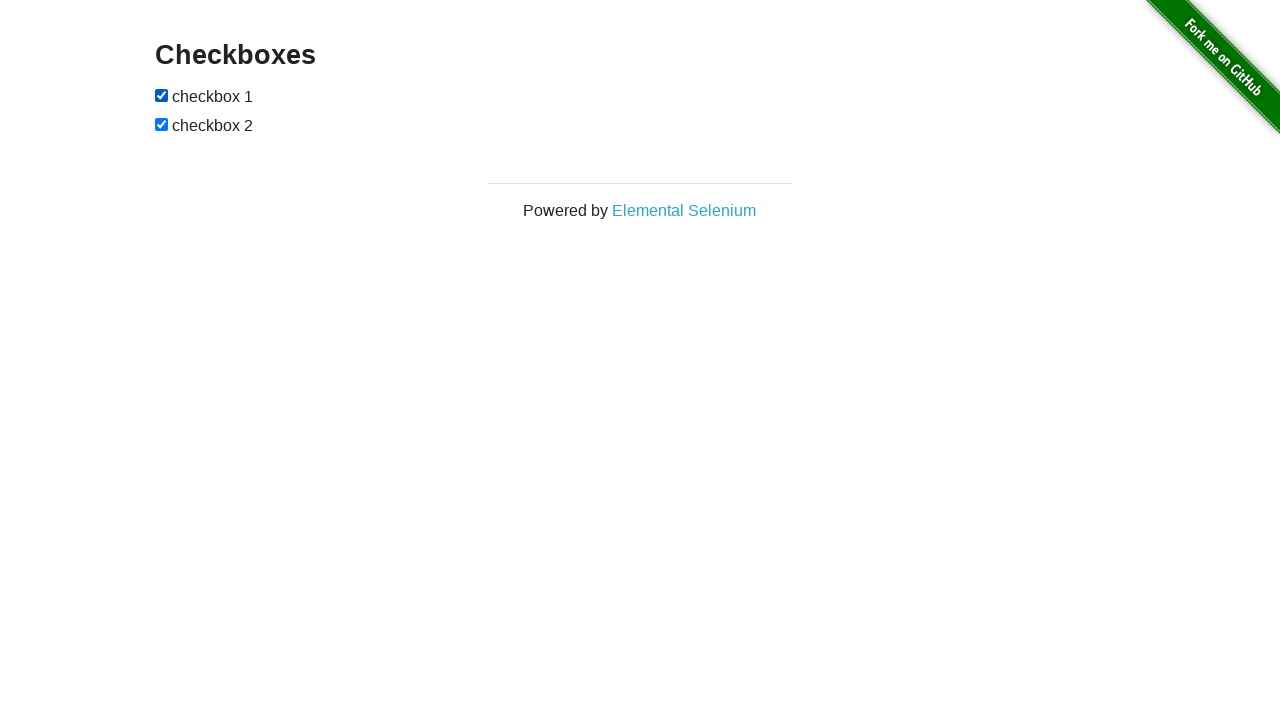